Navigates to Nykaa website and verifies that anchor elements are present on the page

Starting URL: https://www.nykaa.com/

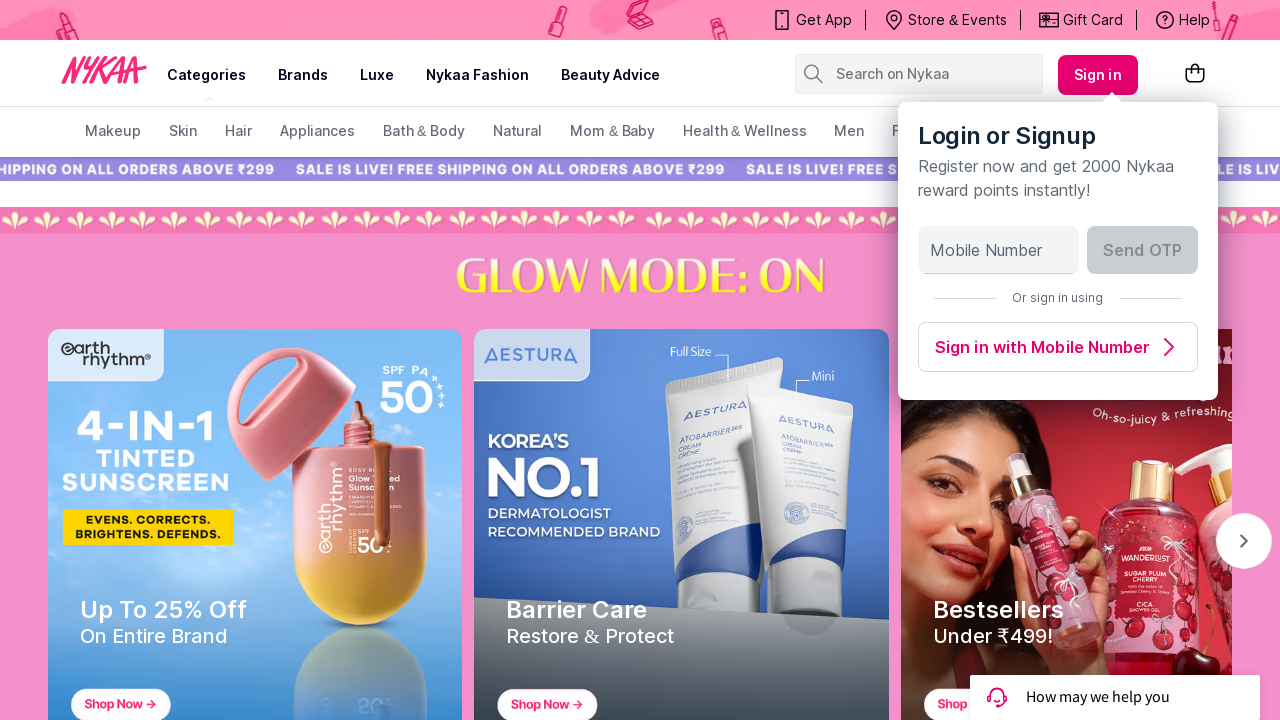

Navigated to https://www.nykaa.com/
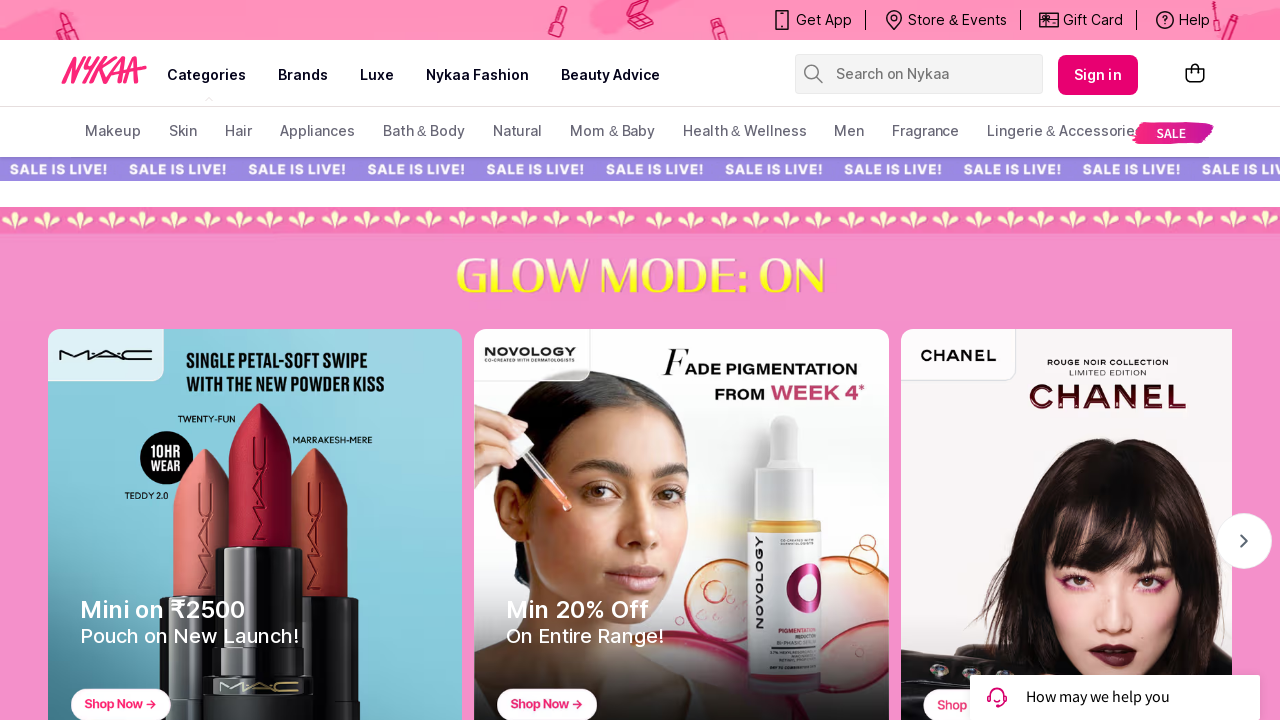

Waited for anchor elements to be present on the page
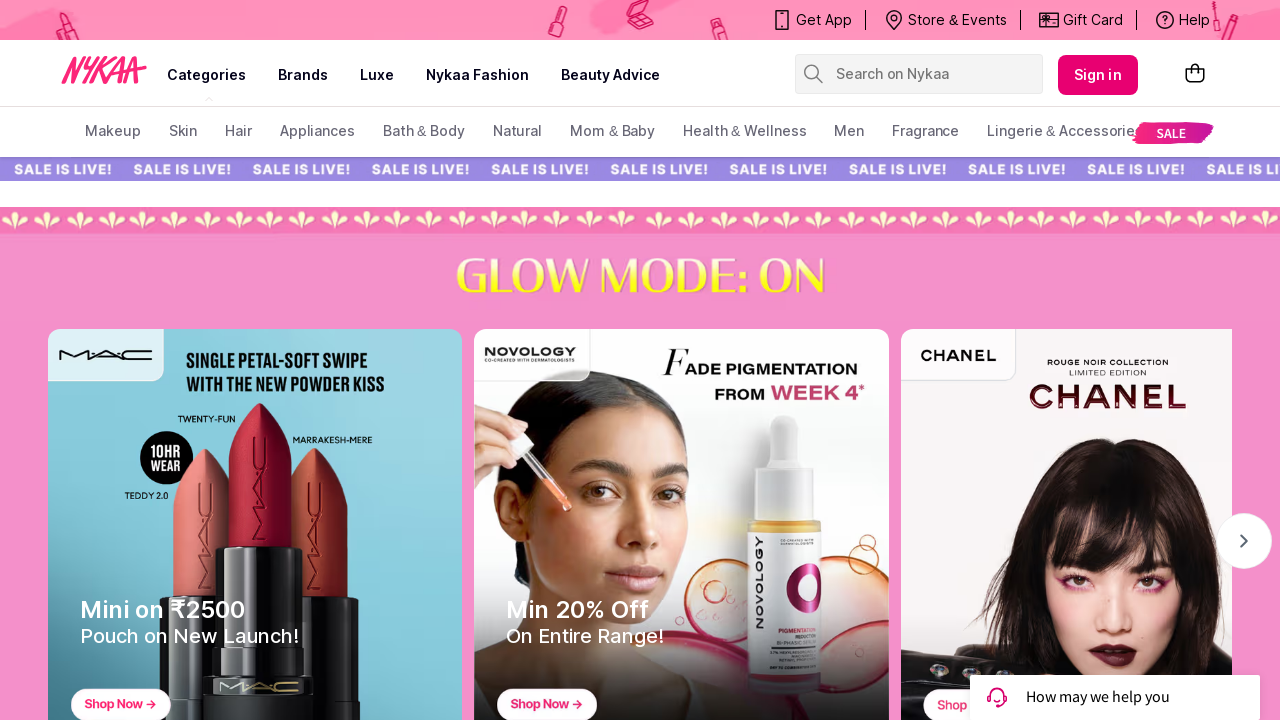

Located all anchor elements on the page
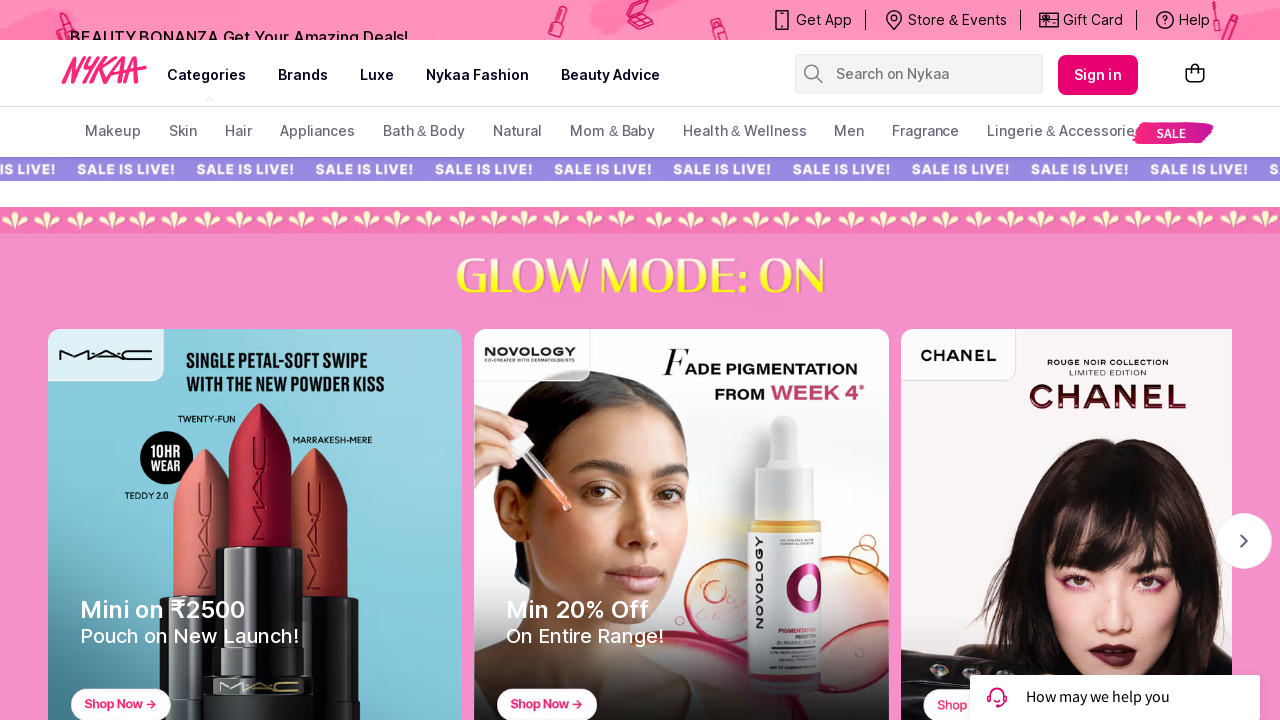

Verified that anchor elements are present on the page (found 5003 anchors)
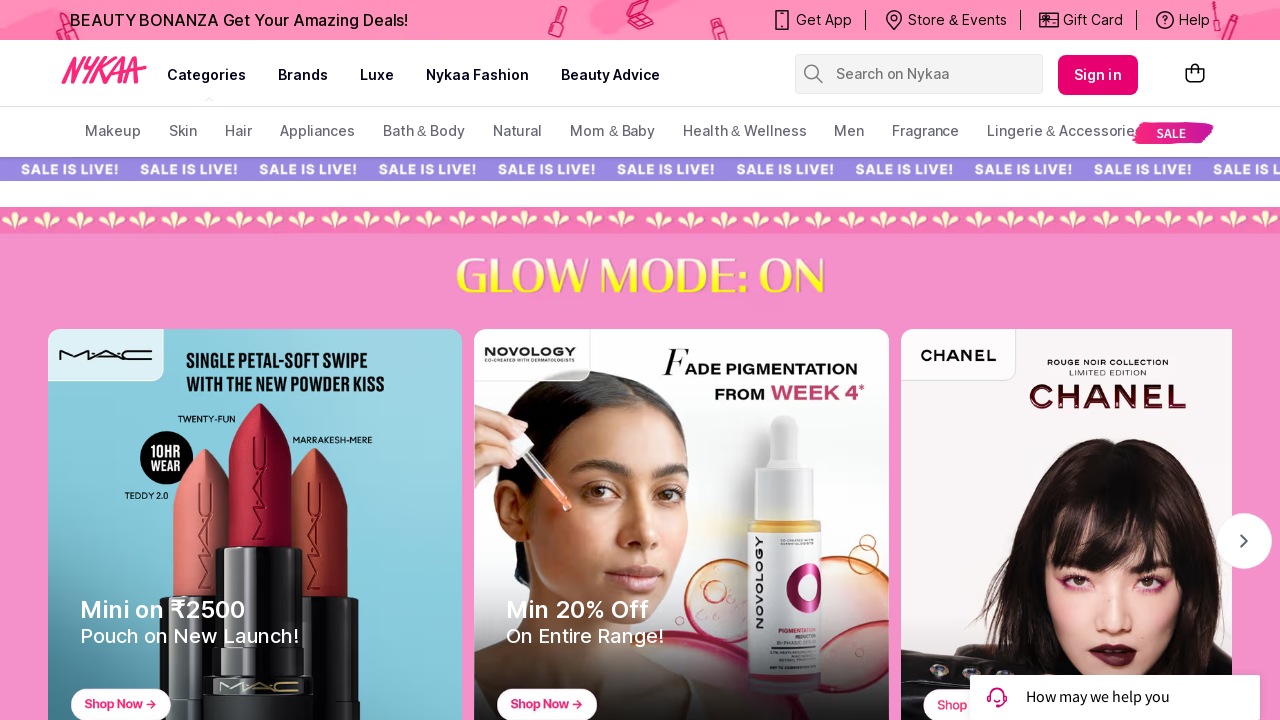

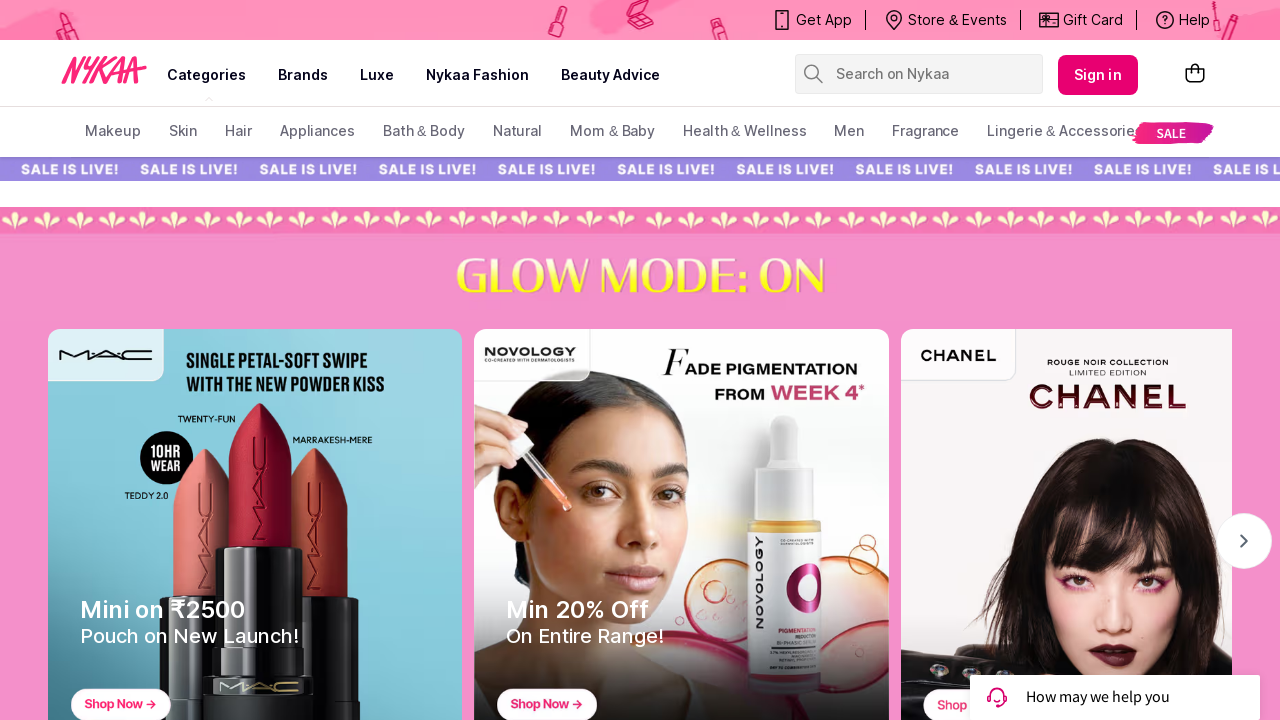